Tests dropdown selection functionality by selecting options using different methods: by index, by value, and by visible text

Starting URL: https://the-internet.herokuapp.com/dropdown

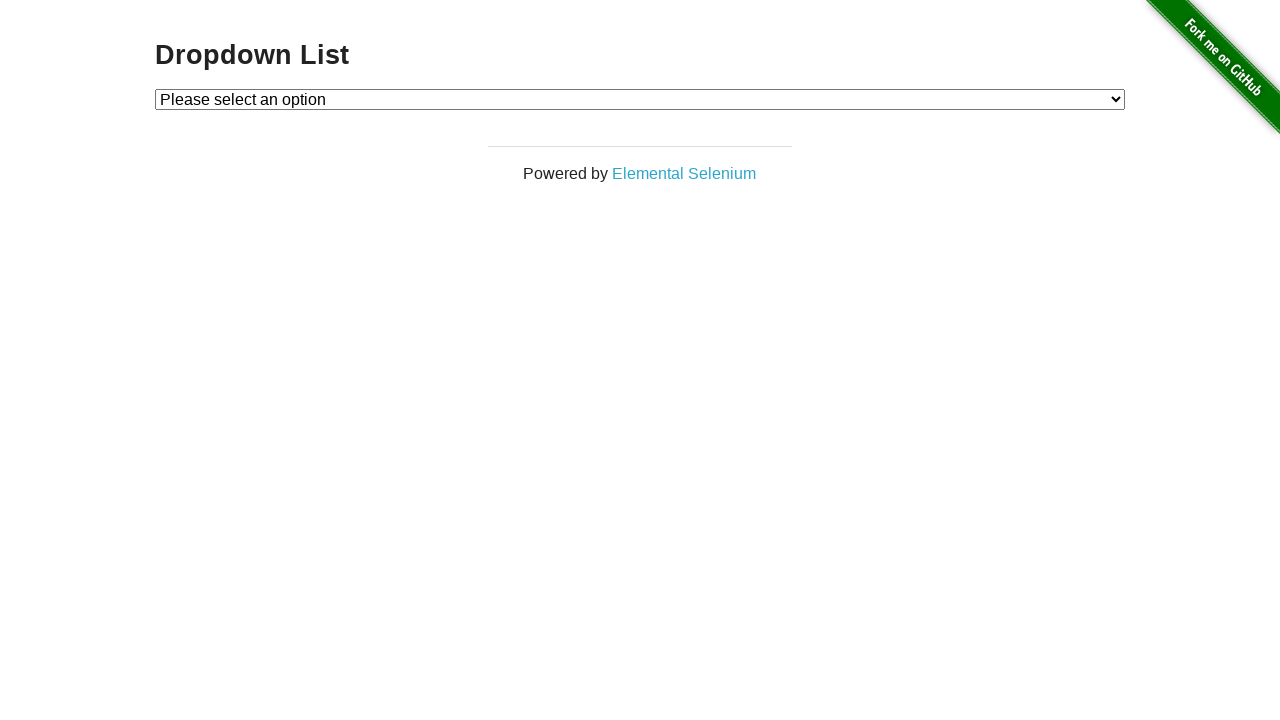

Located dropdown element with id 'dropdown'
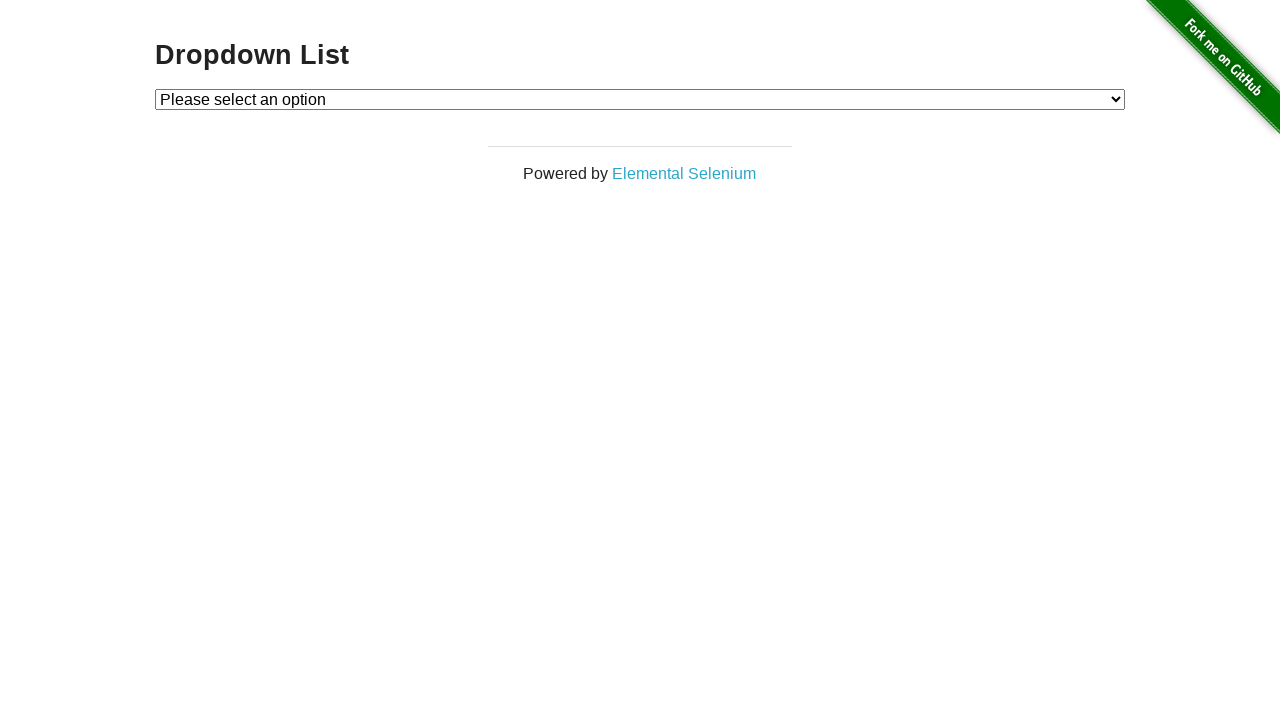

Selected dropdown option by index 1 on select#dropdown
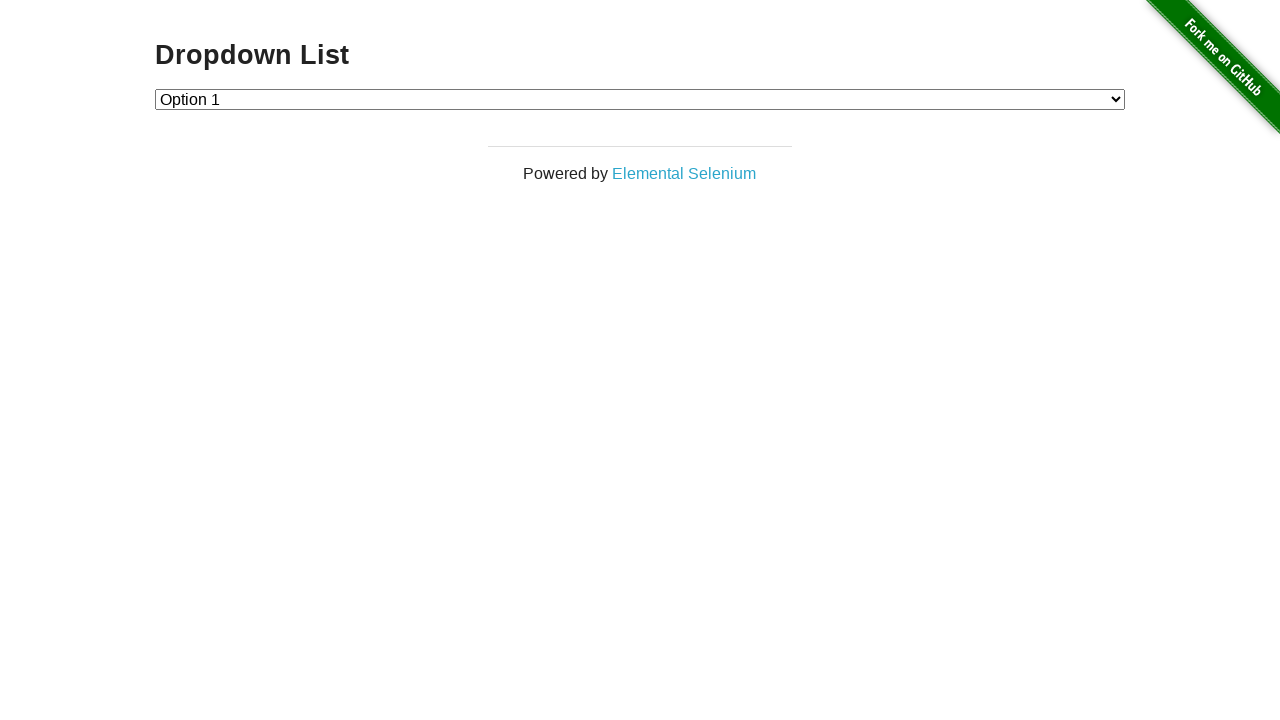

Waited 1 second before next selection
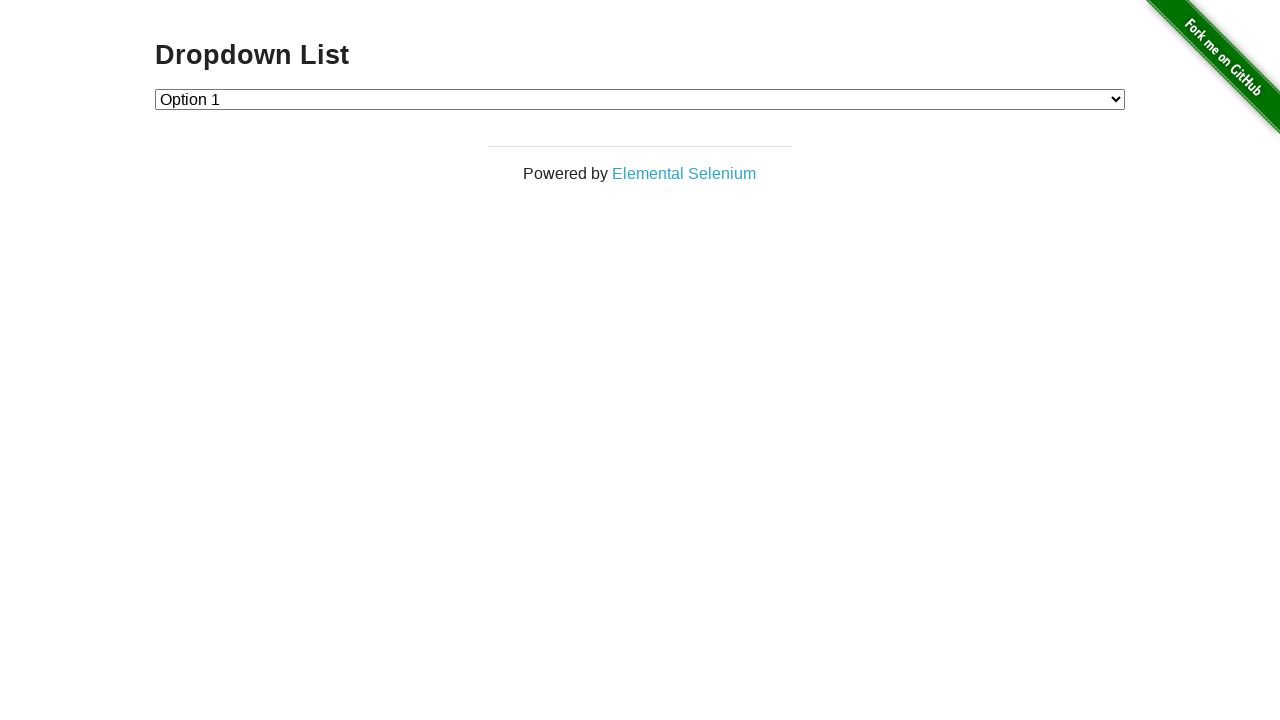

Selected dropdown option by value '2' on select#dropdown
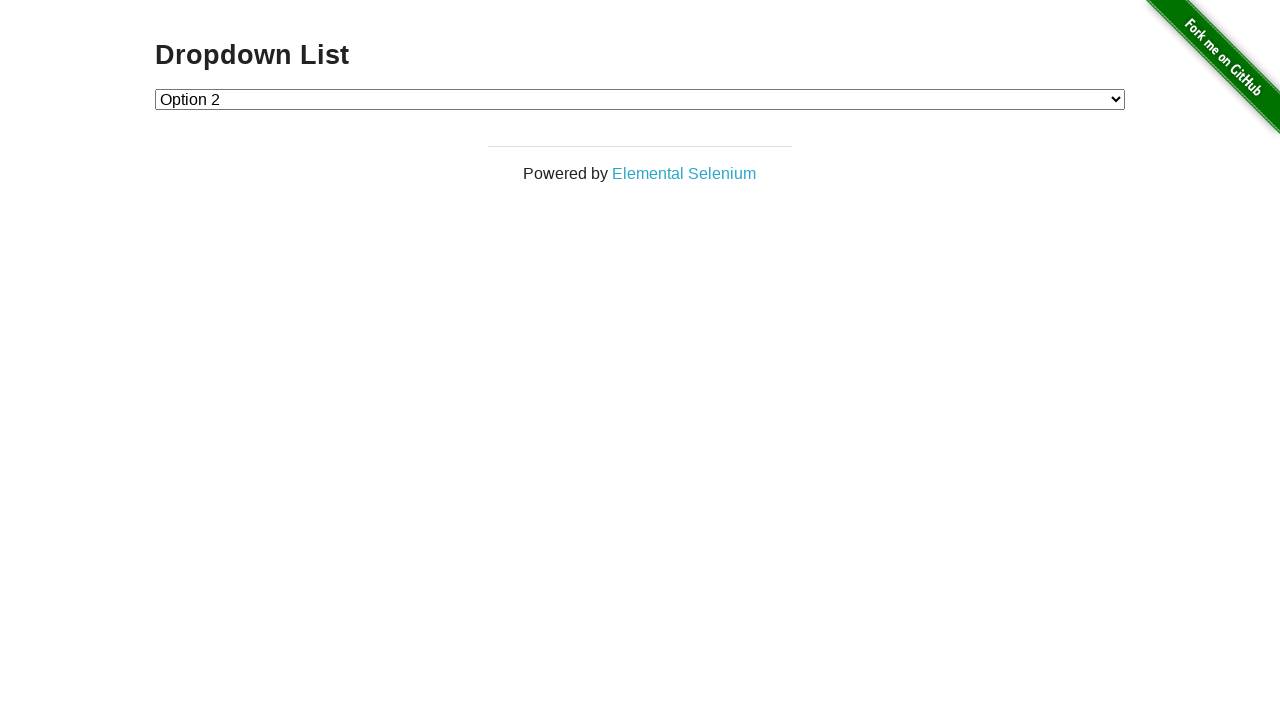

Waited 1 second before next selection
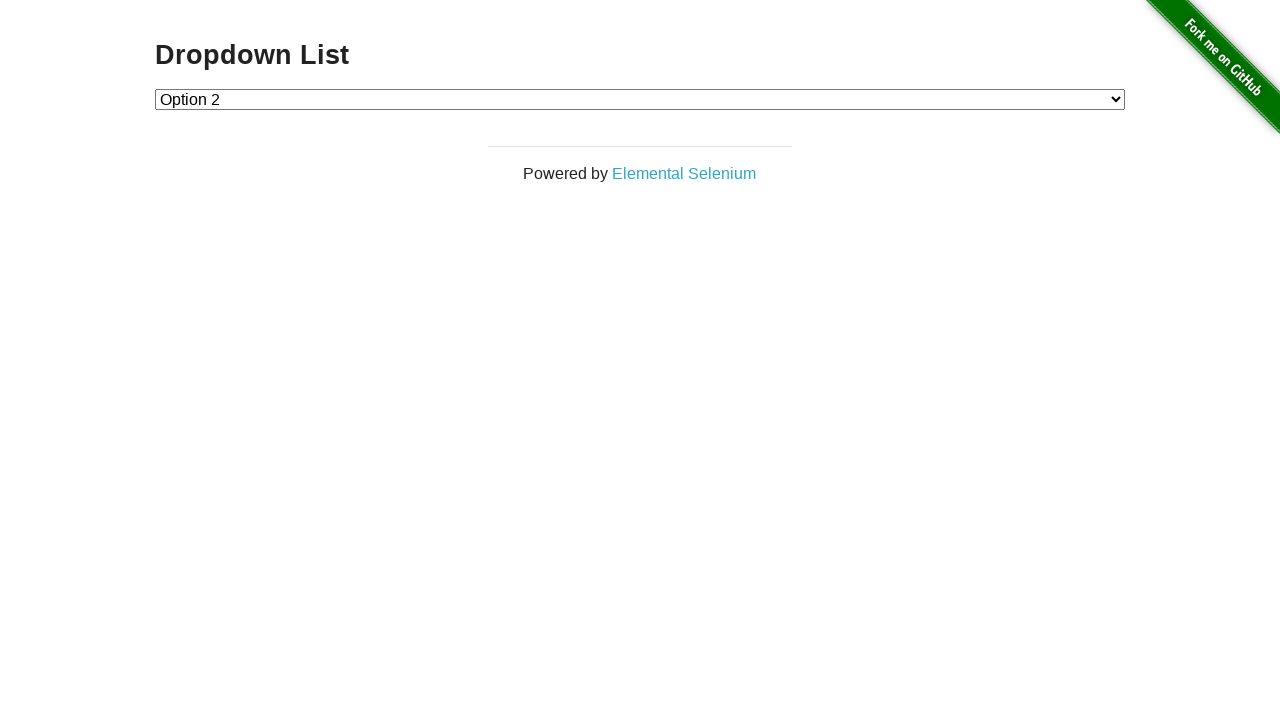

Selected dropdown option by visible text 'Option 1' on select#dropdown
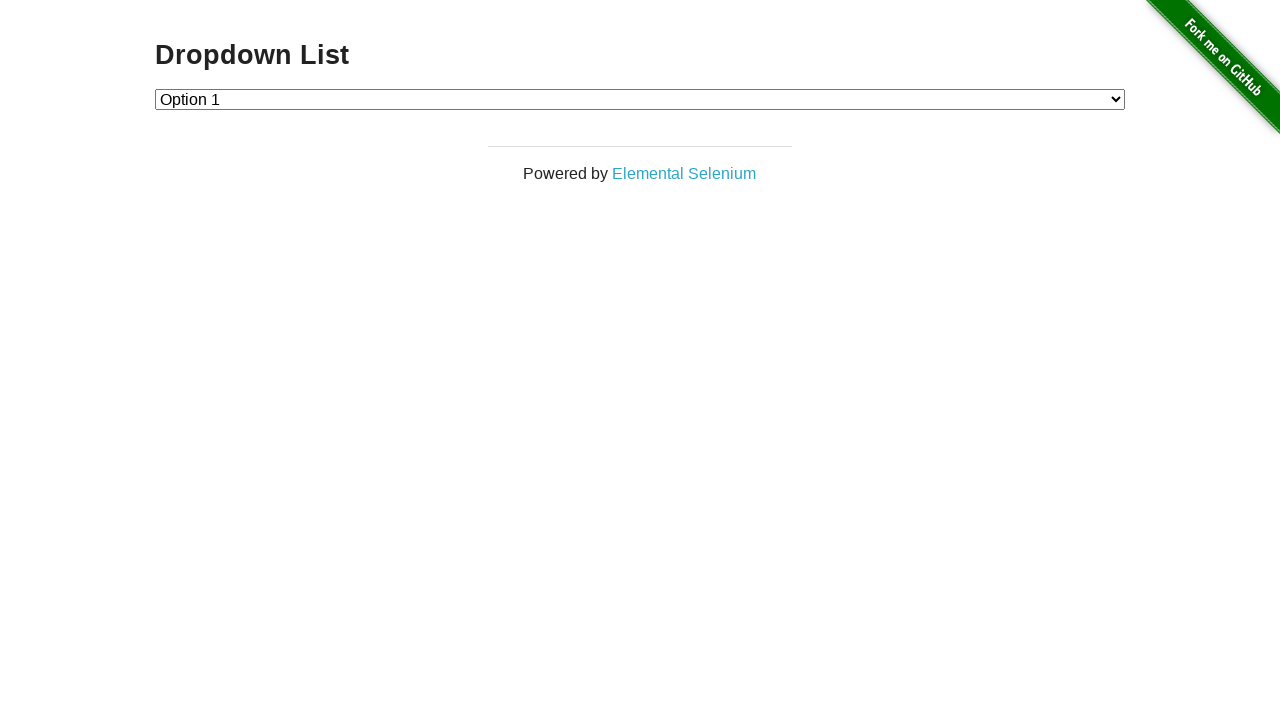

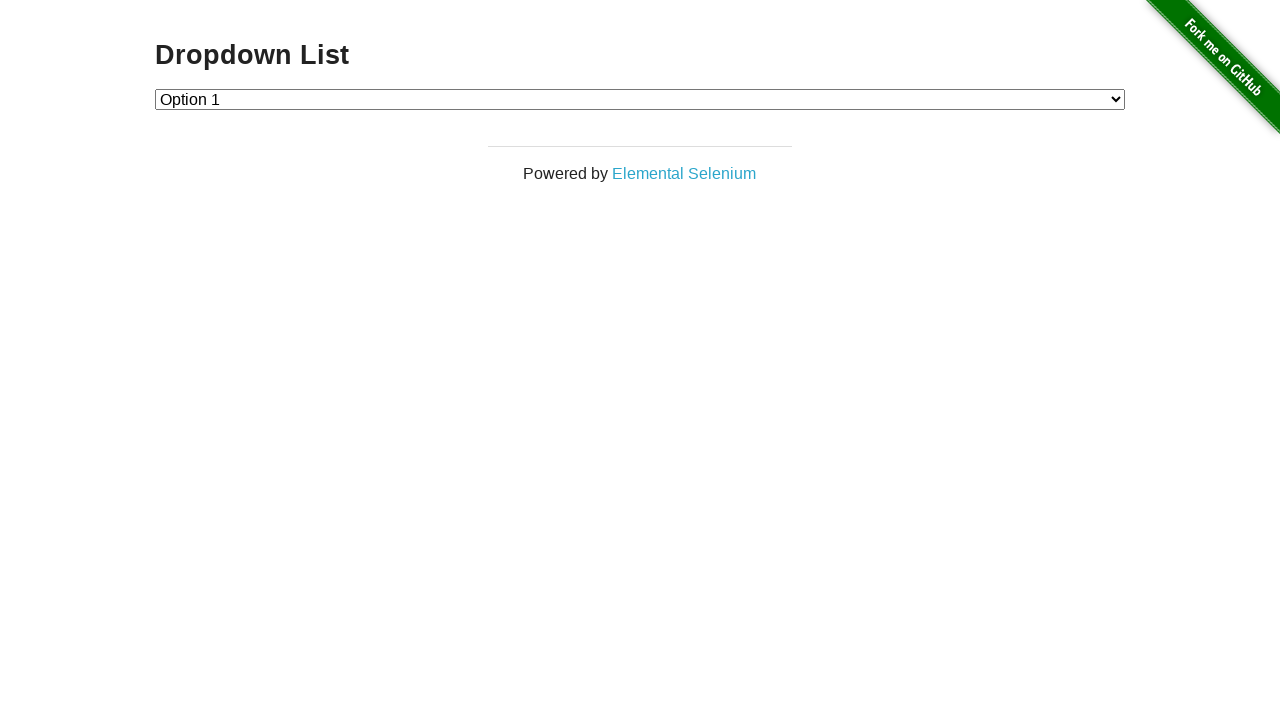